Tests that submitting the login form with a username but empty password field displays the appropriate error message "Password is required"

Starting URL: https://www.saucedemo.com/

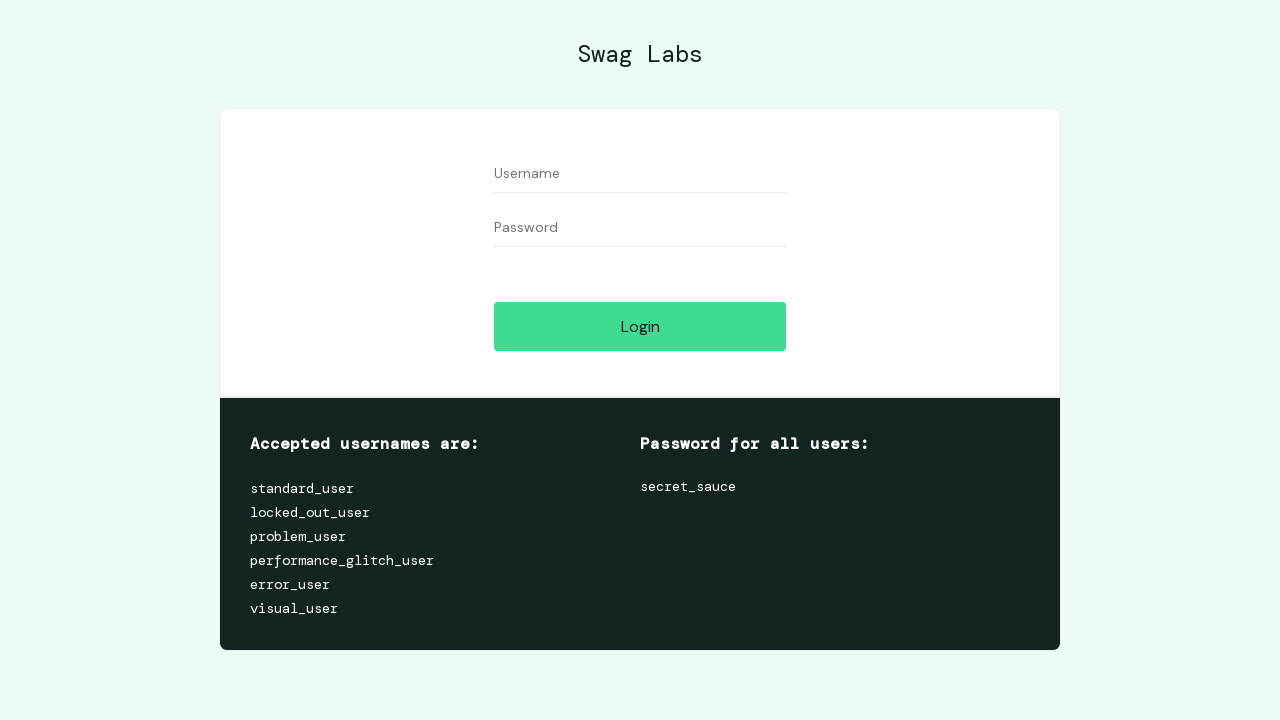

Filled username field with 'standard_user' on #user-name
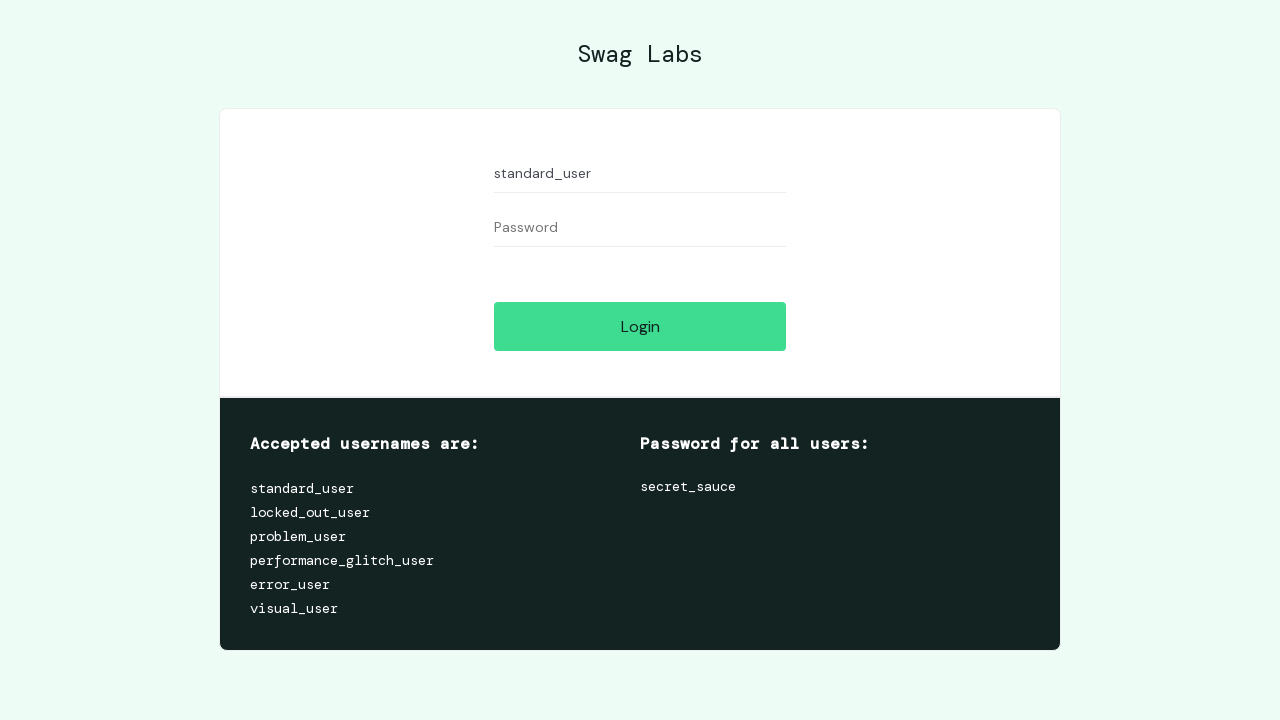

Left password field empty on #password
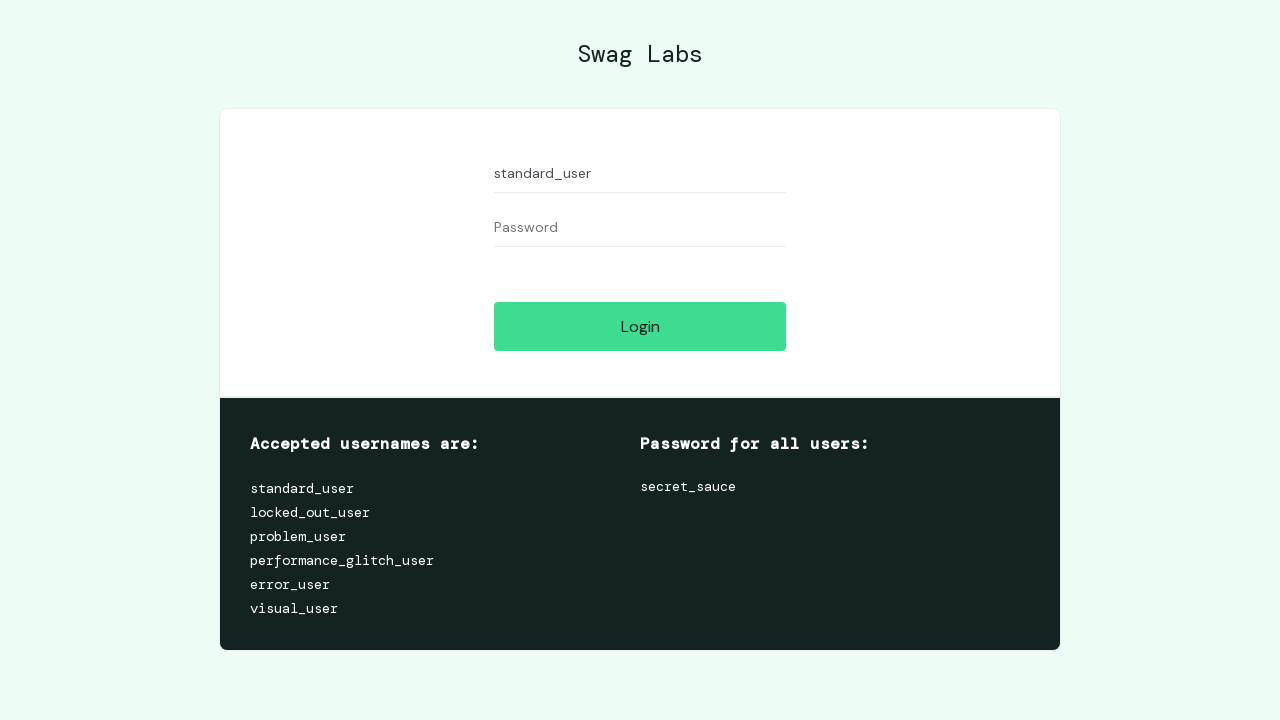

Pressed Enter to submit login form on #user-name
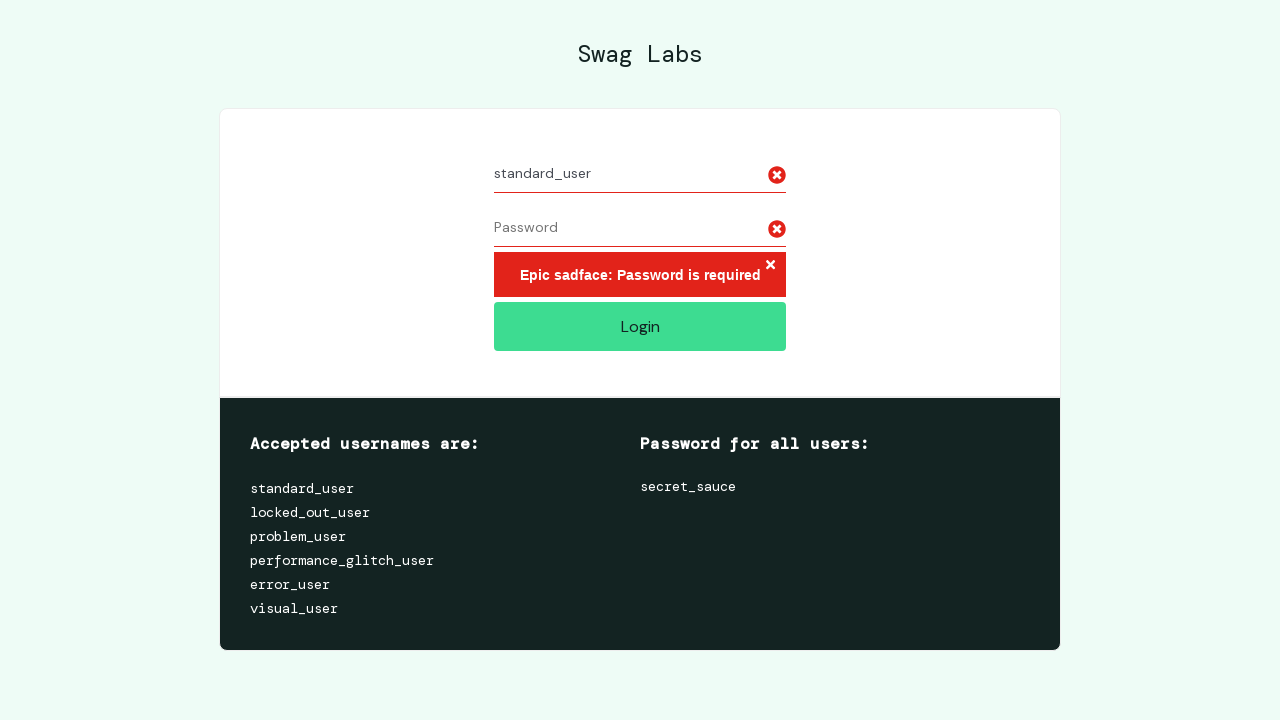

Error message container appeared
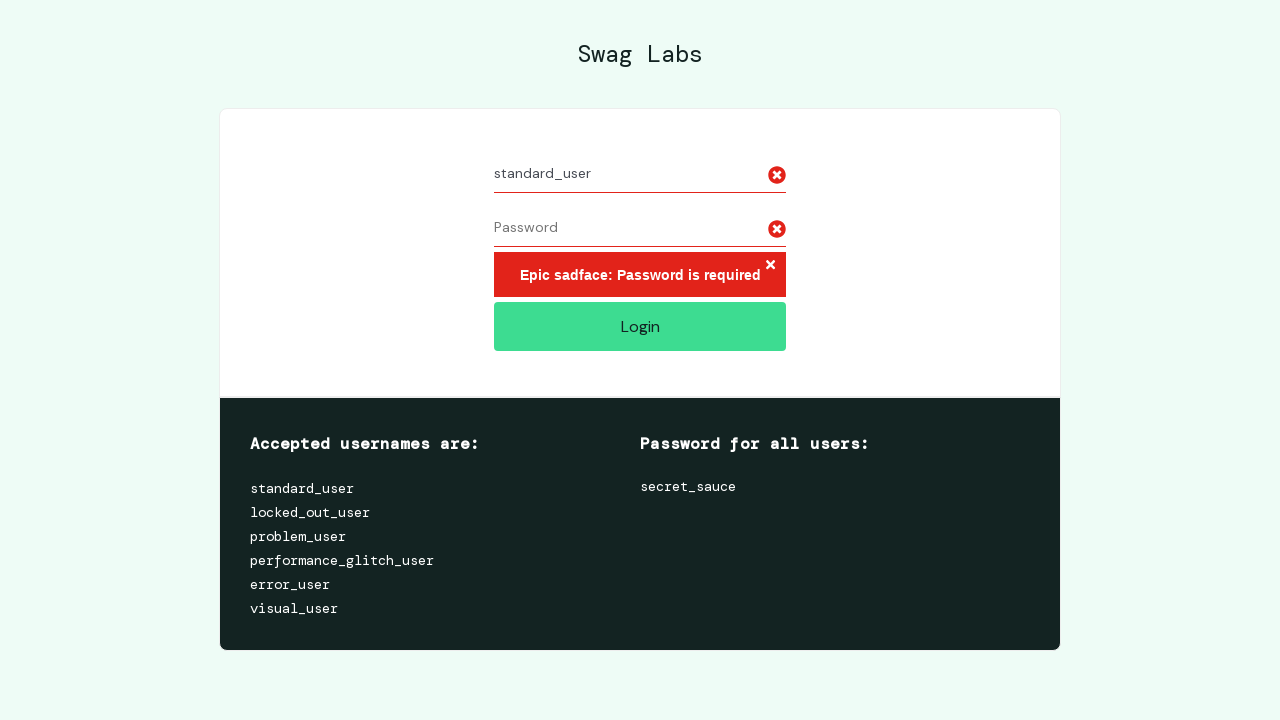

Verified error message displays 'Epic sadface: Password is required'
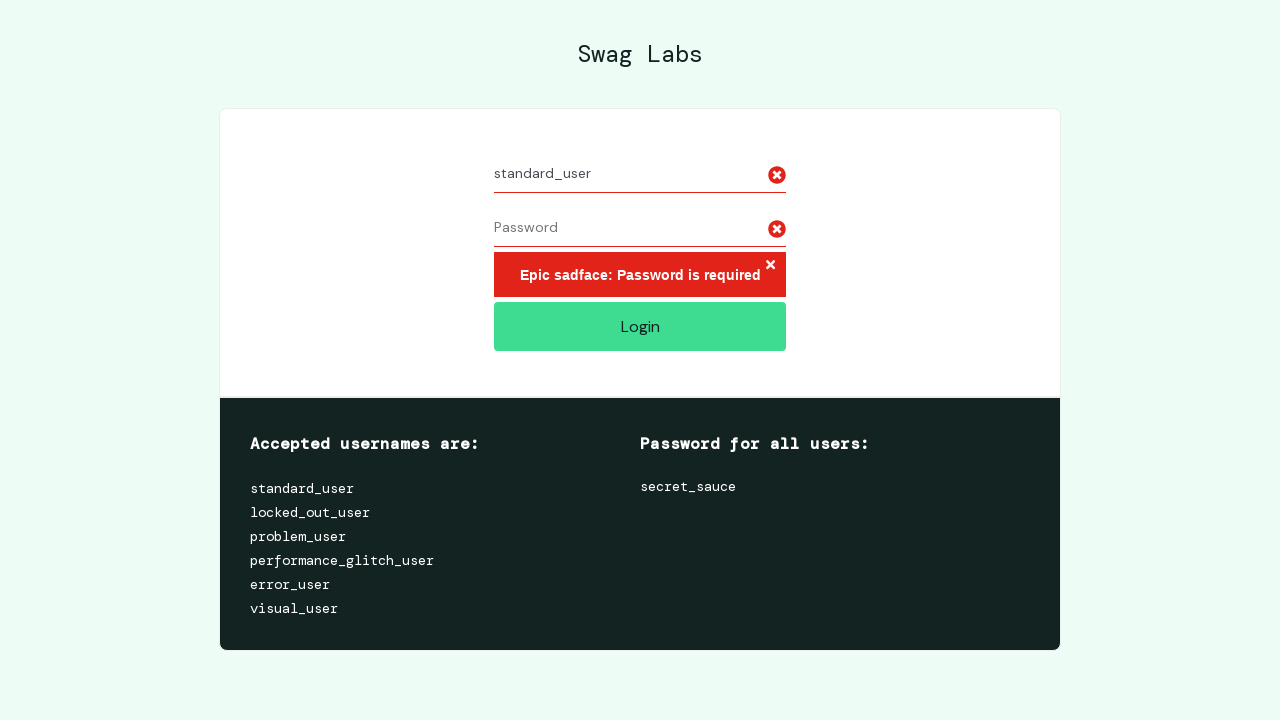

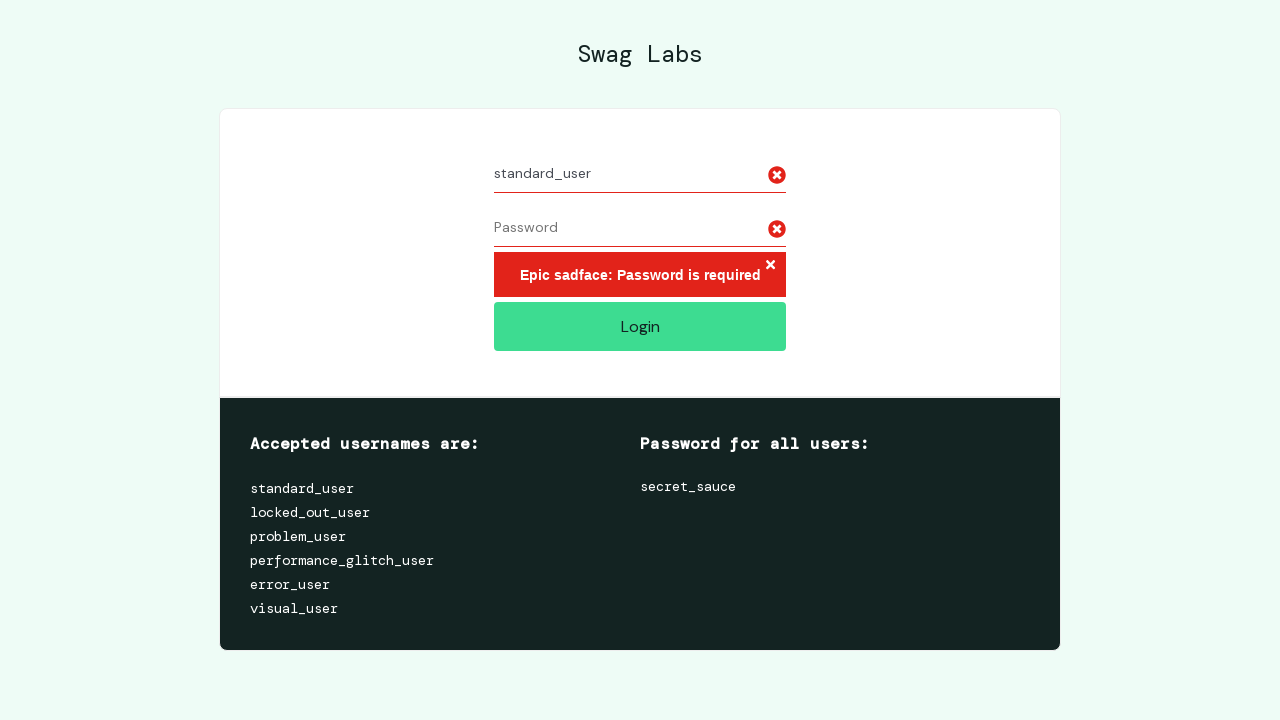